Navigates to the Heroku test app homepage, waits for the list of example links to load, and clicks on the 10th link in the list

Starting URL: https://the-internet.herokuapp.com/

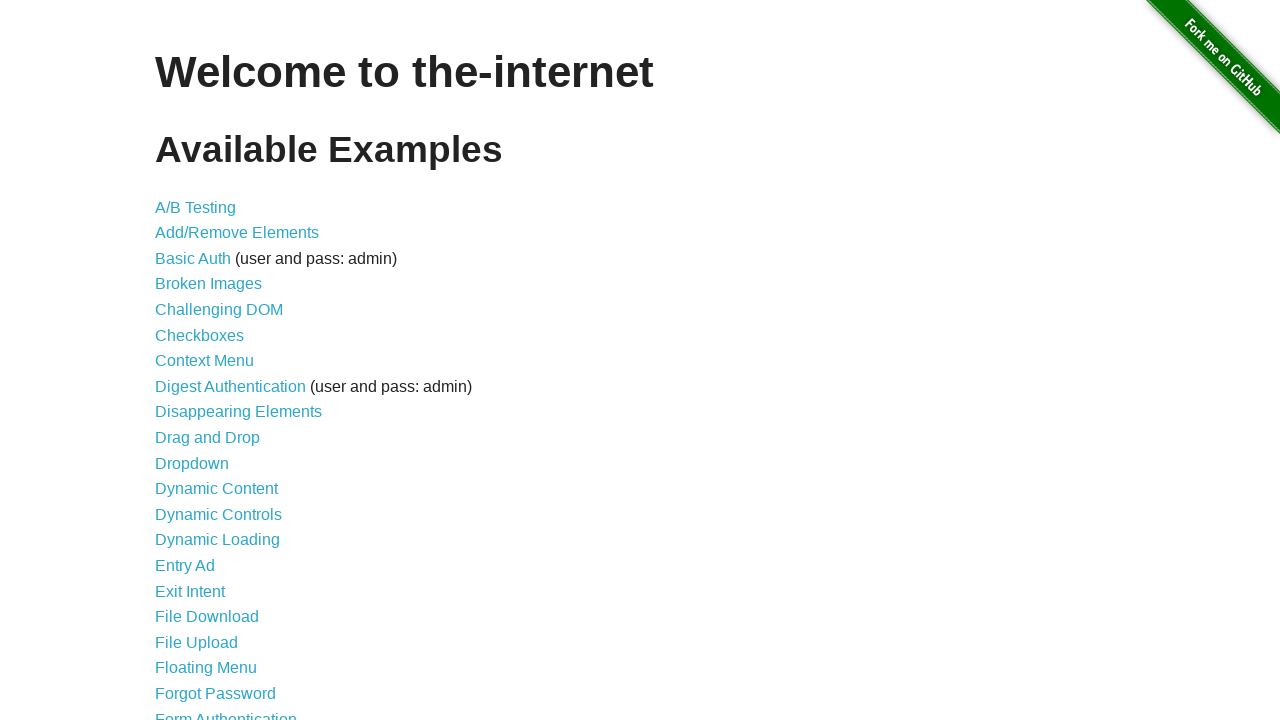

Navigated to Heroku test app homepage
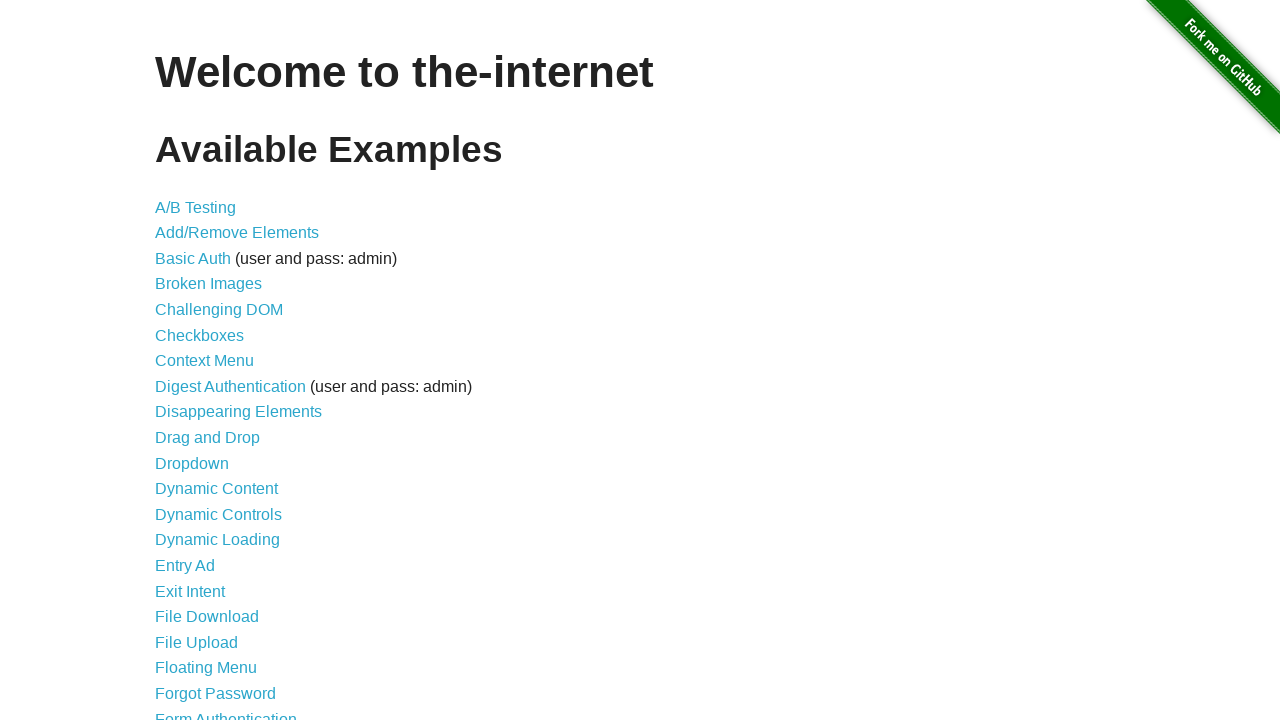

Waited for list of example links to load
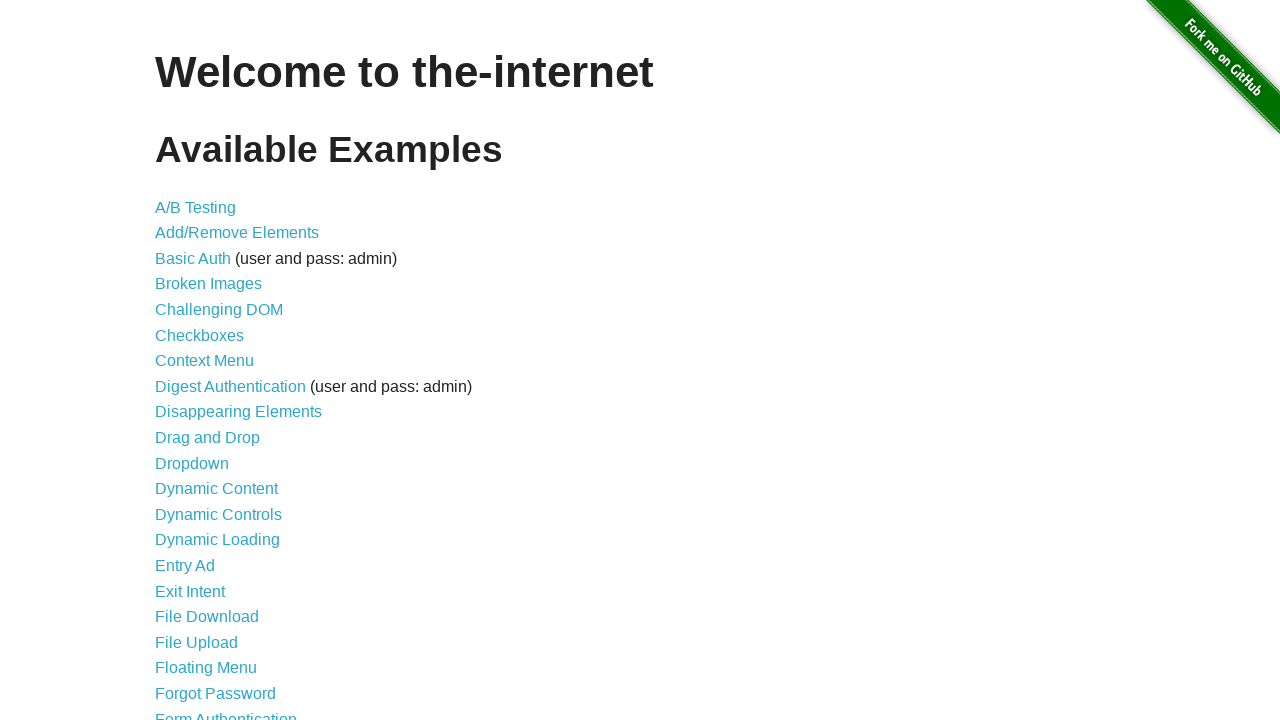

Clicked on the 10th link in the example links list at (208, 438) on xpath=//li[10]/a[@href]
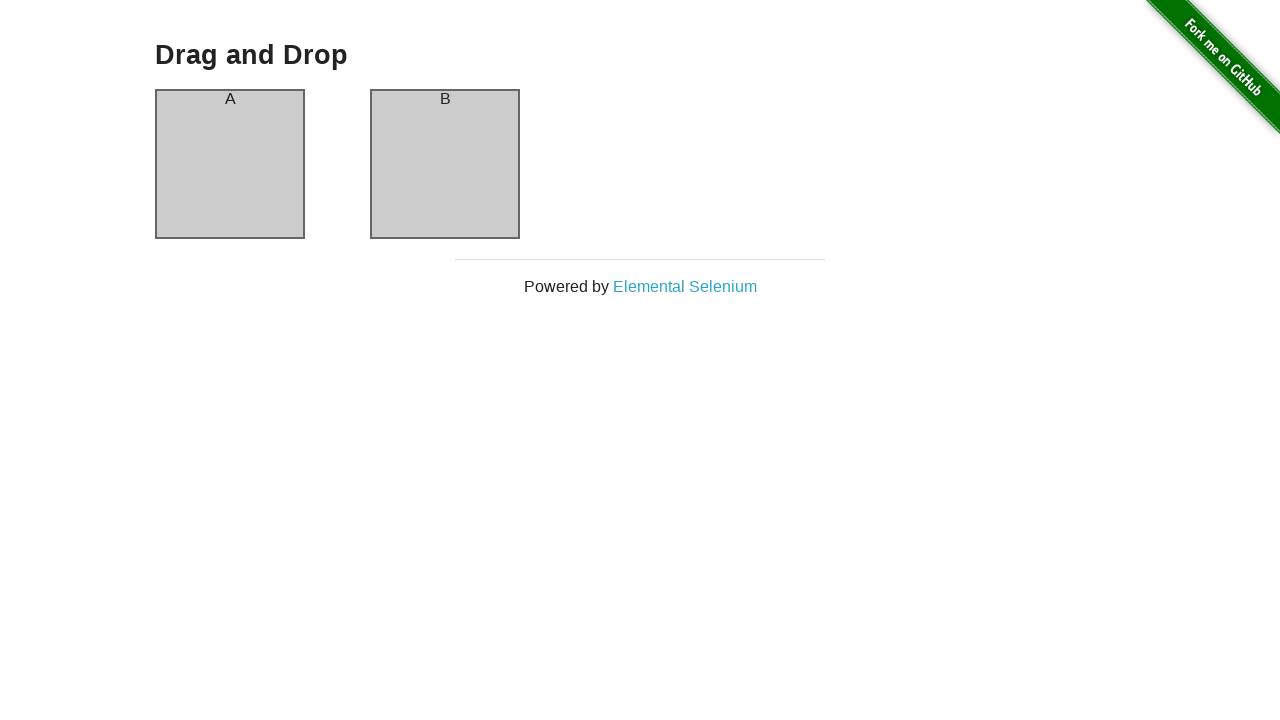

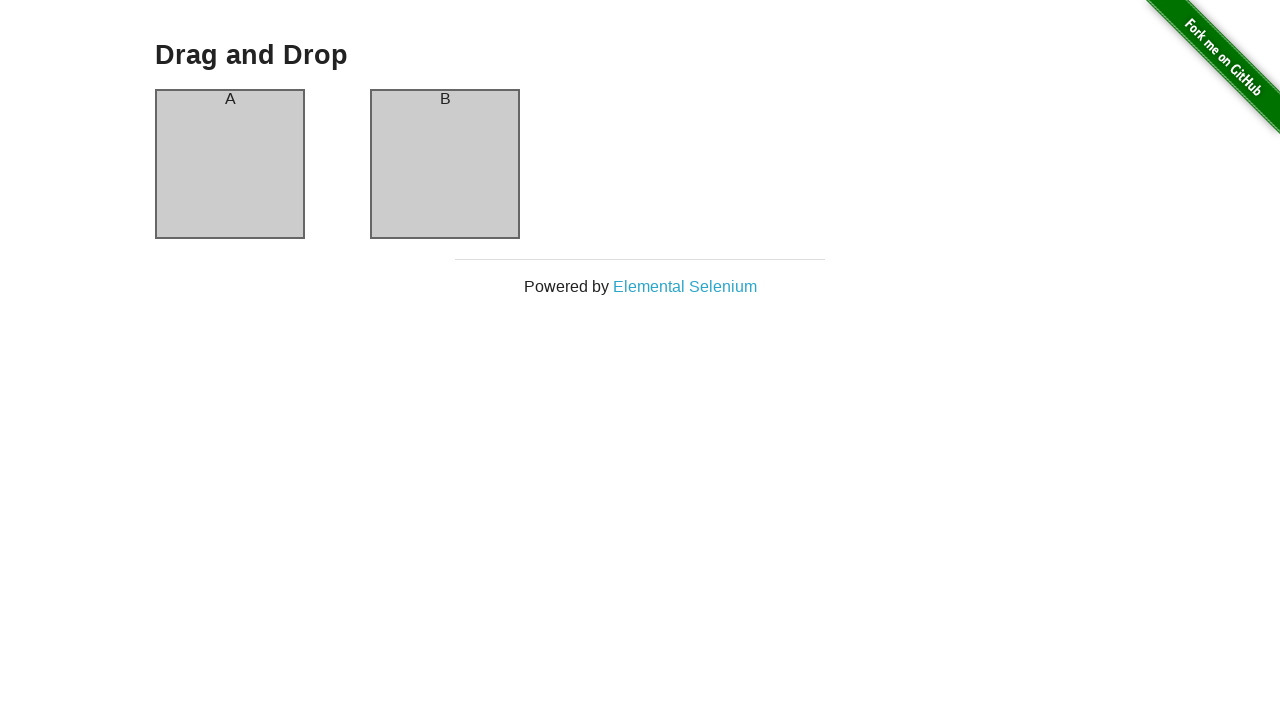